Tests static dropdown selection functionality by selecting options using different methods (index, visible text, and value)

Starting URL: https://rahulshettyacademy.com/dropdownsPractise/

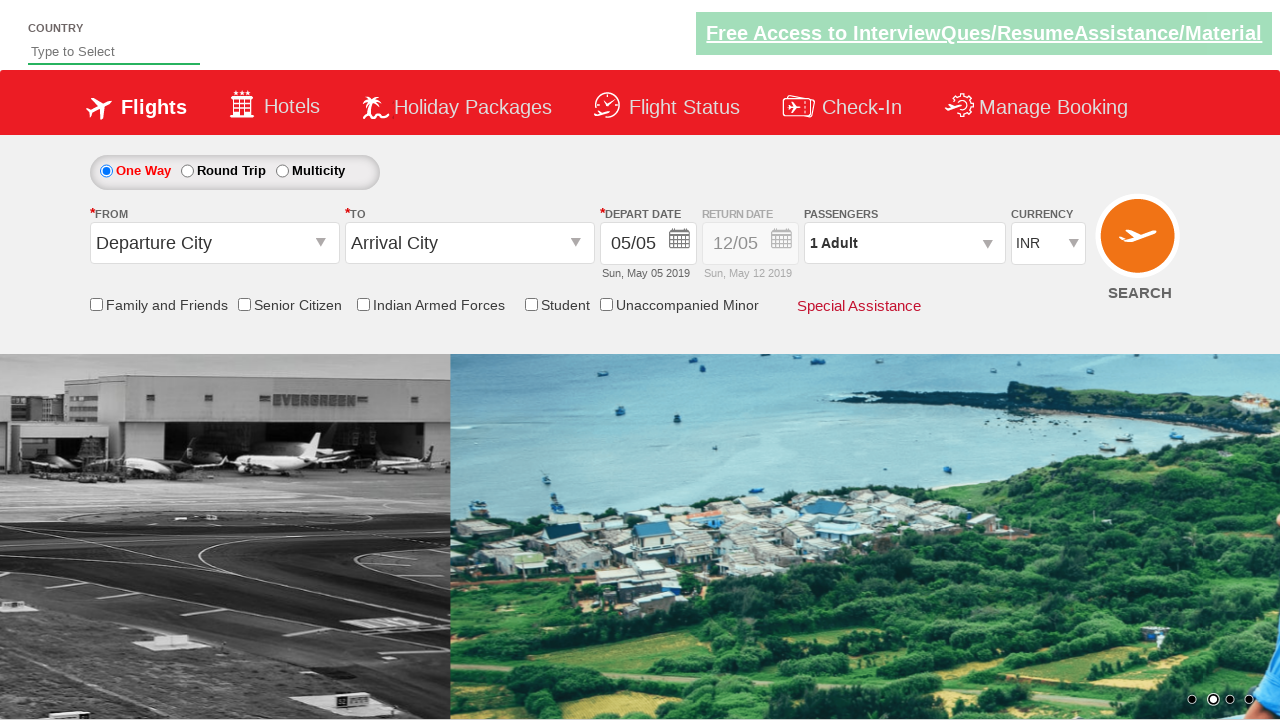

Located currency dropdown element
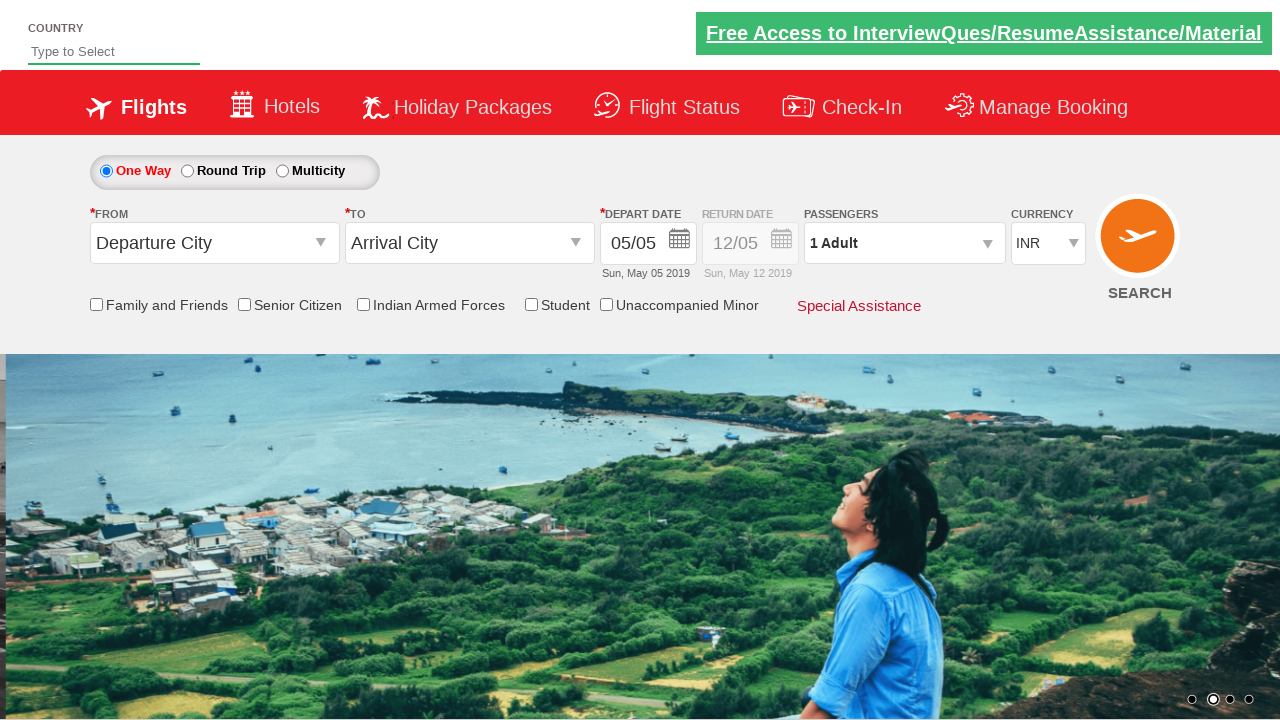

Selected dropdown option at index 2 (3rd option) on xpath=//*[contains(@id,'ListCurrency')]
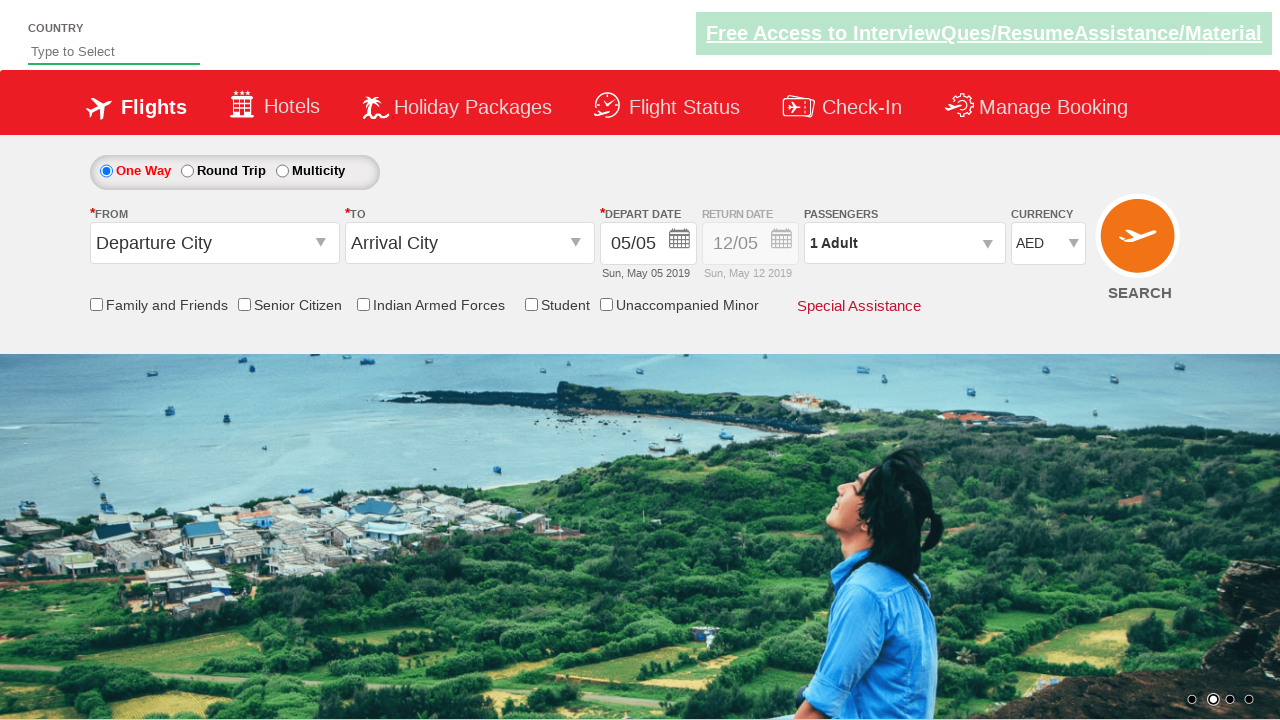

Selected dropdown option by visible text 'AED' on xpath=//*[contains(@id,'ListCurrency')]
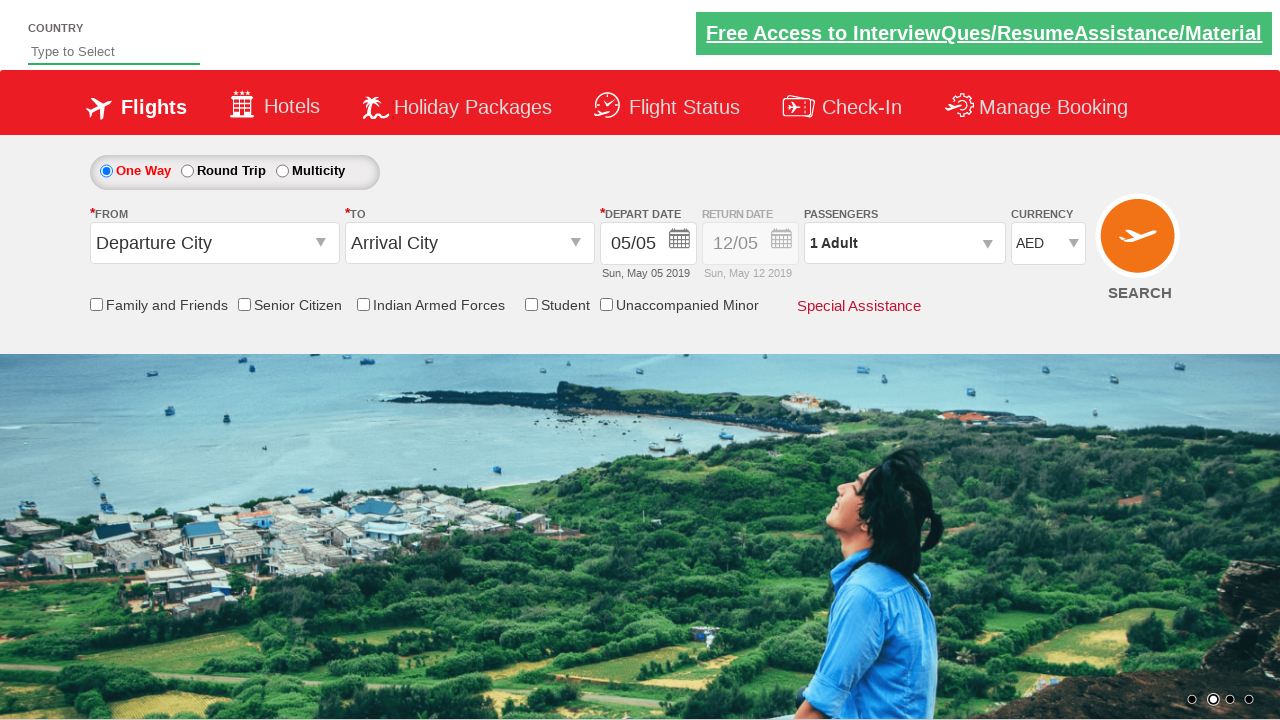

Selected dropdown option by value 'INR' on xpath=//*[contains(@id,'ListCurrency')]
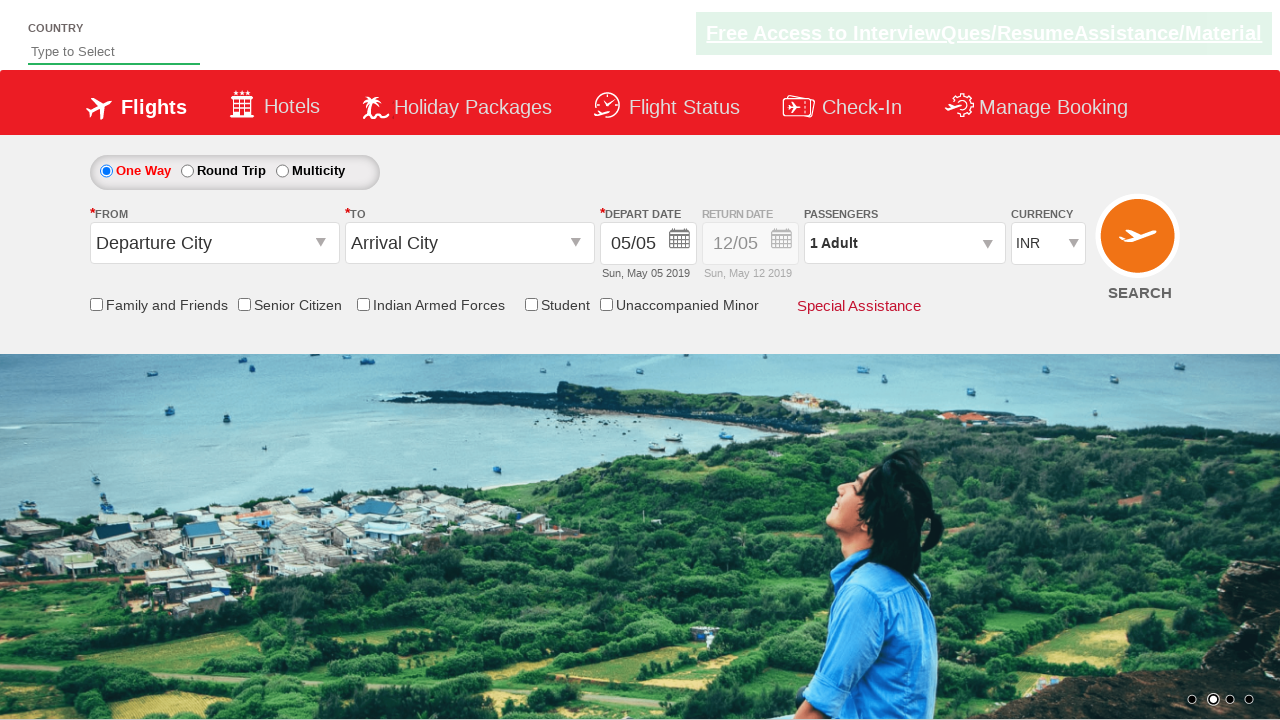

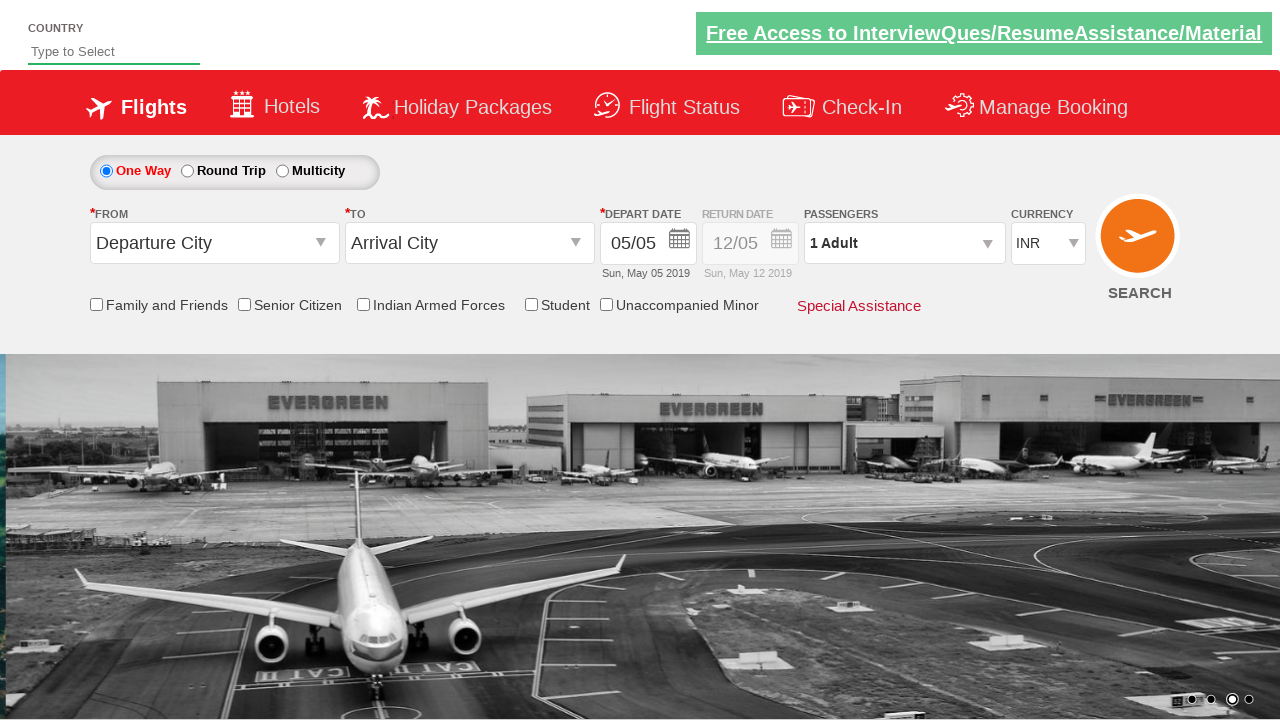